Navigates to a demo automation testing site and fills in an email field

Starting URL: http://demo.automationtesting.in/Index.html

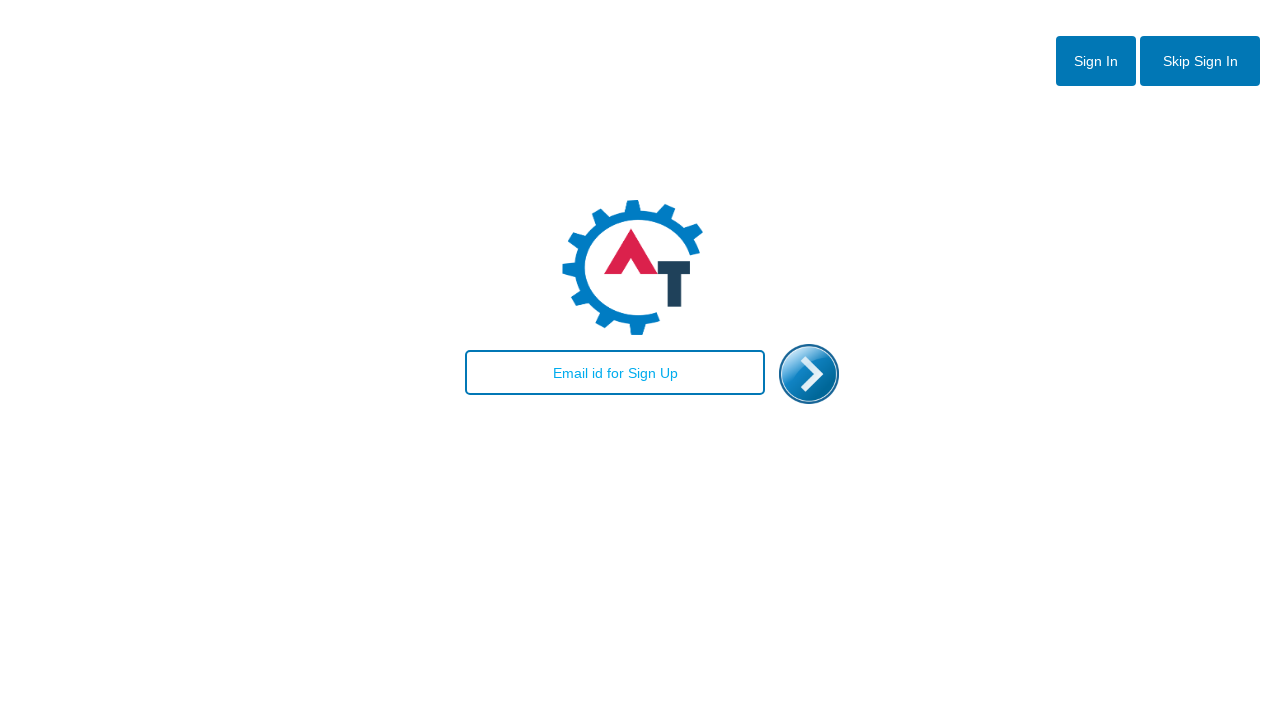

Navigated to demo automation testing site
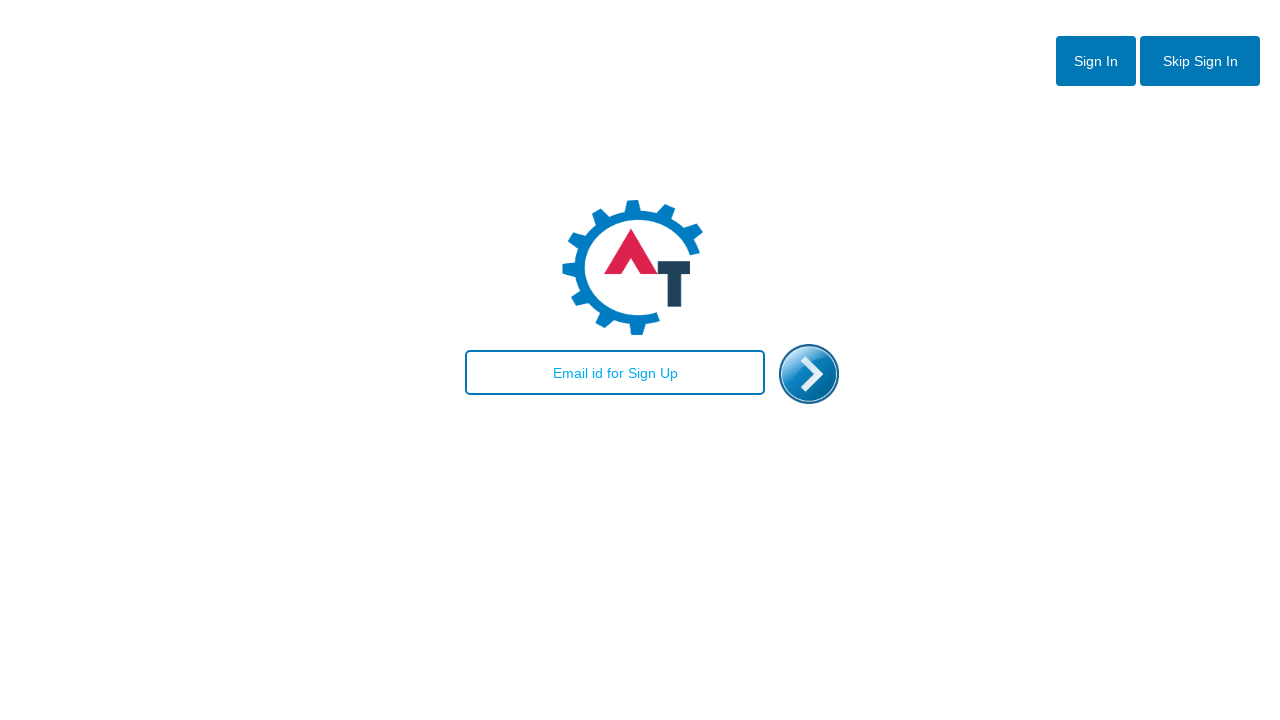

Filled email field with 'test@gmail.com' on #email
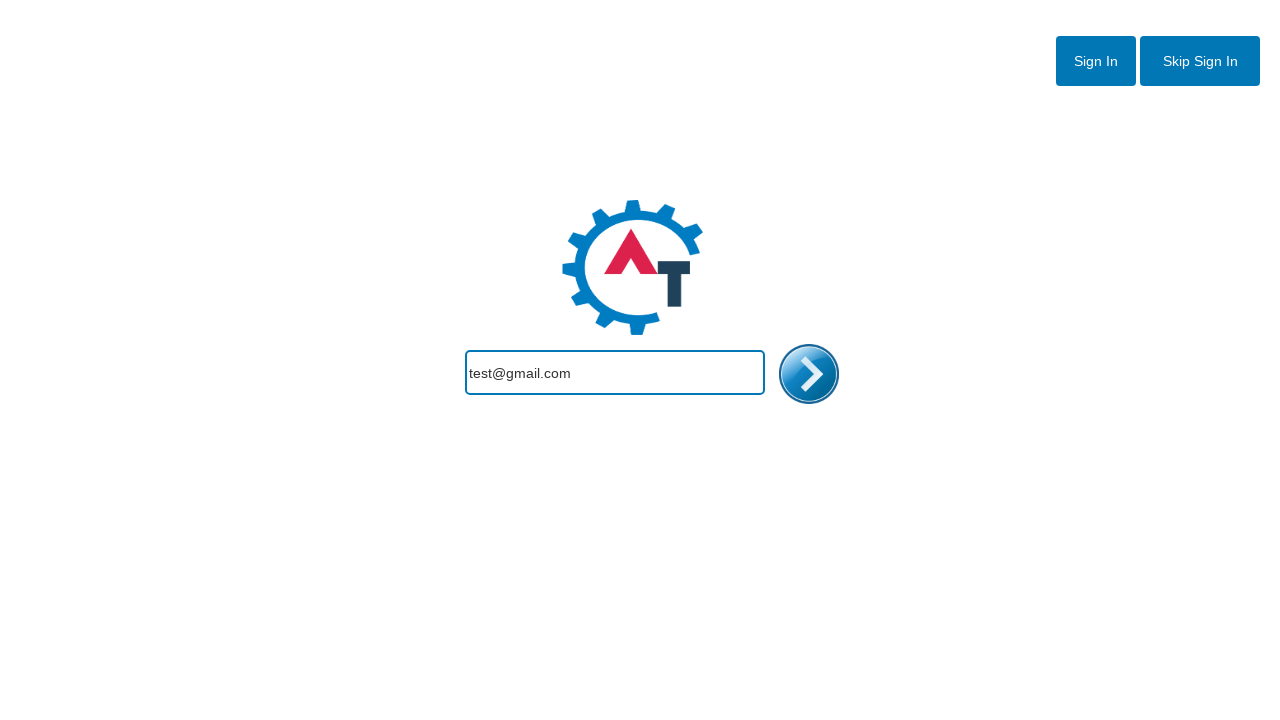

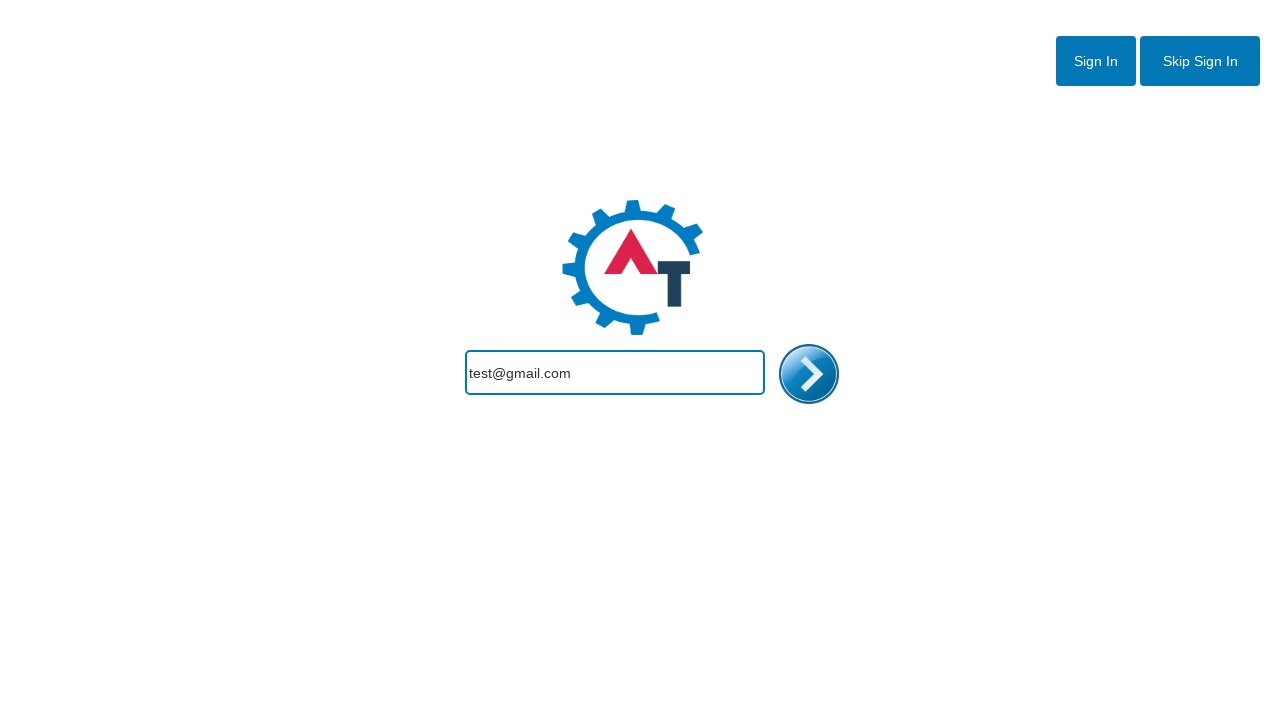